Tests product search functionality on testotomasyonu.com by searching for "phone" and verifying that search results contain products.

Starting URL: https://www.testotomasyonu.com

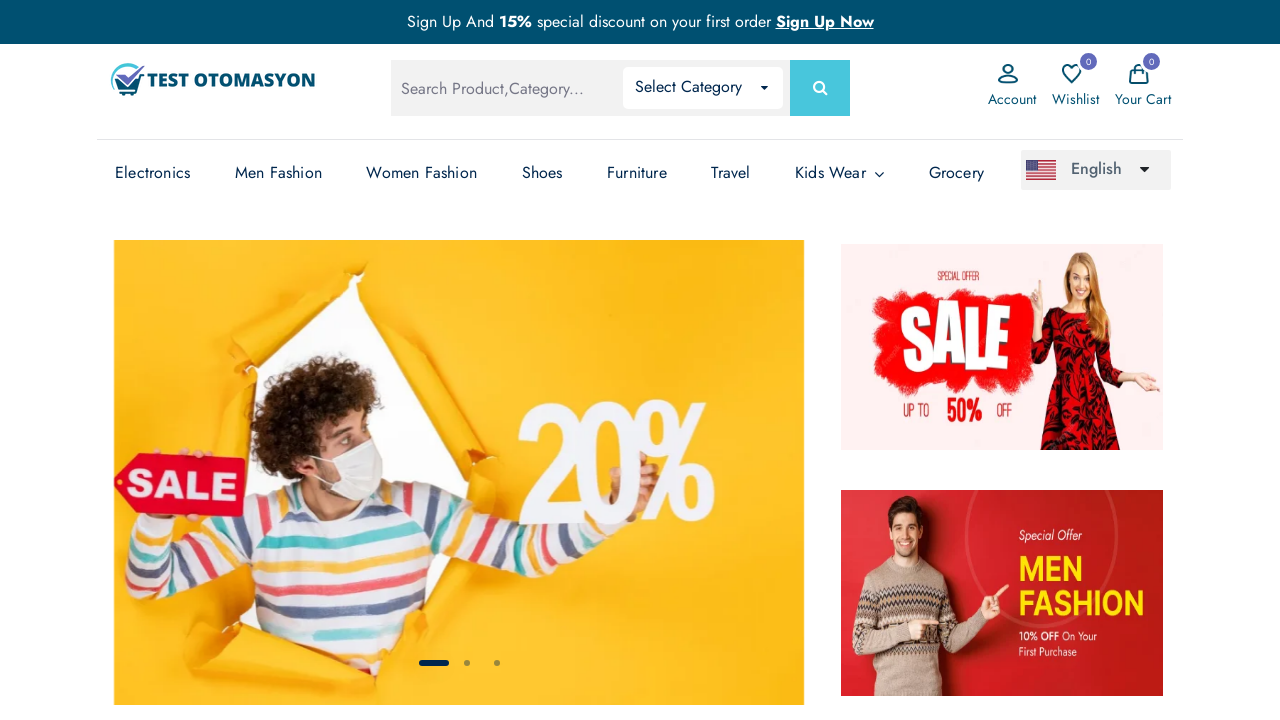

Filled search box with 'phone' on #global-search
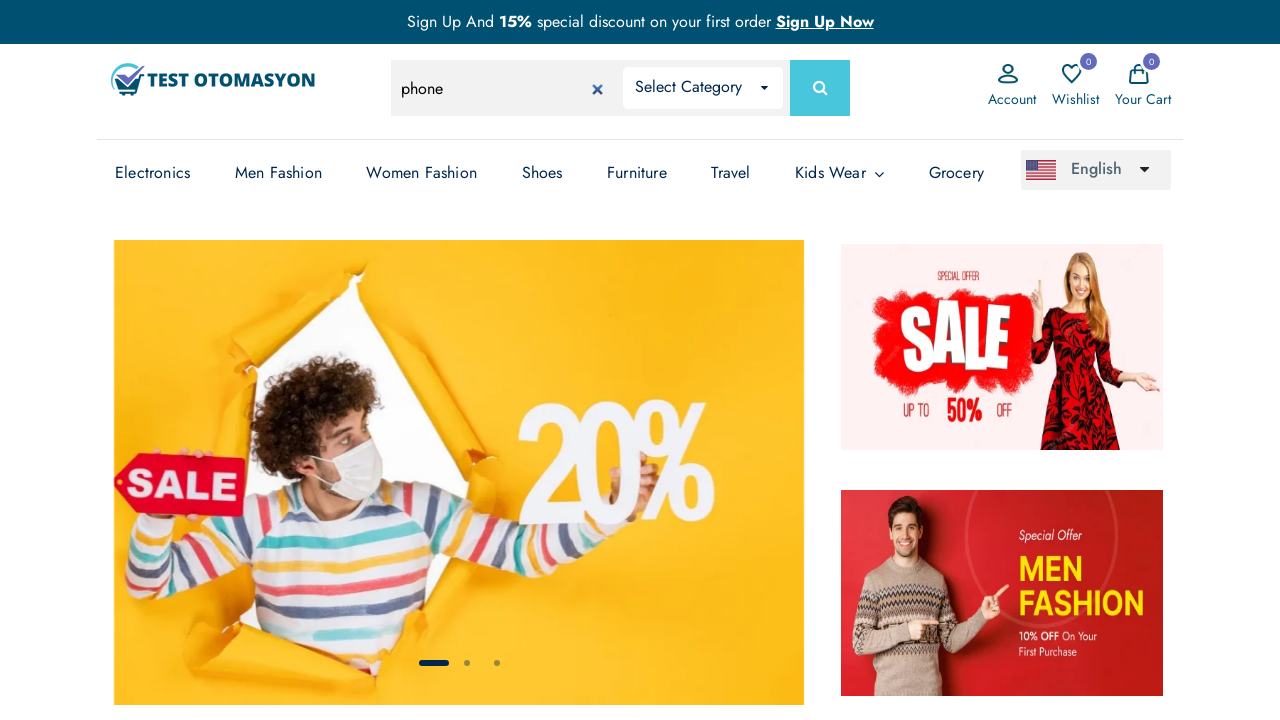

Pressed Enter to submit search query on #global-search
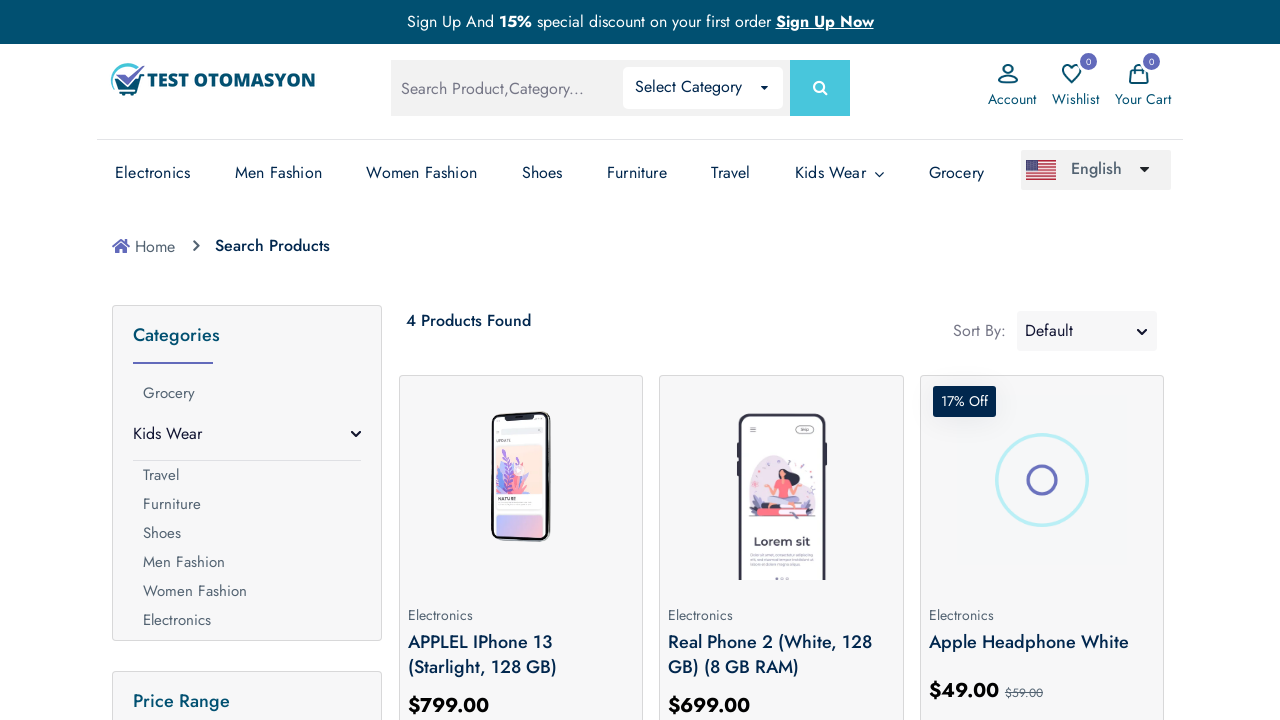

Search results loaded with product images
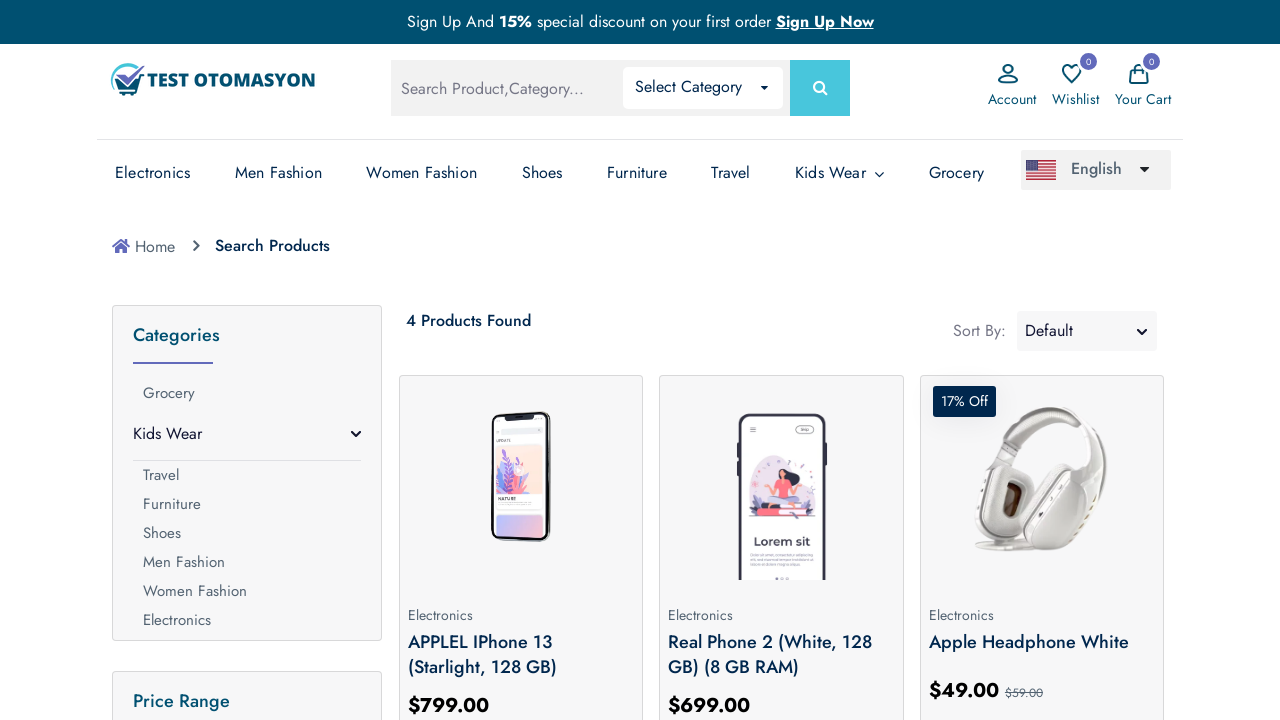

Retrieved 4 product elements from search results
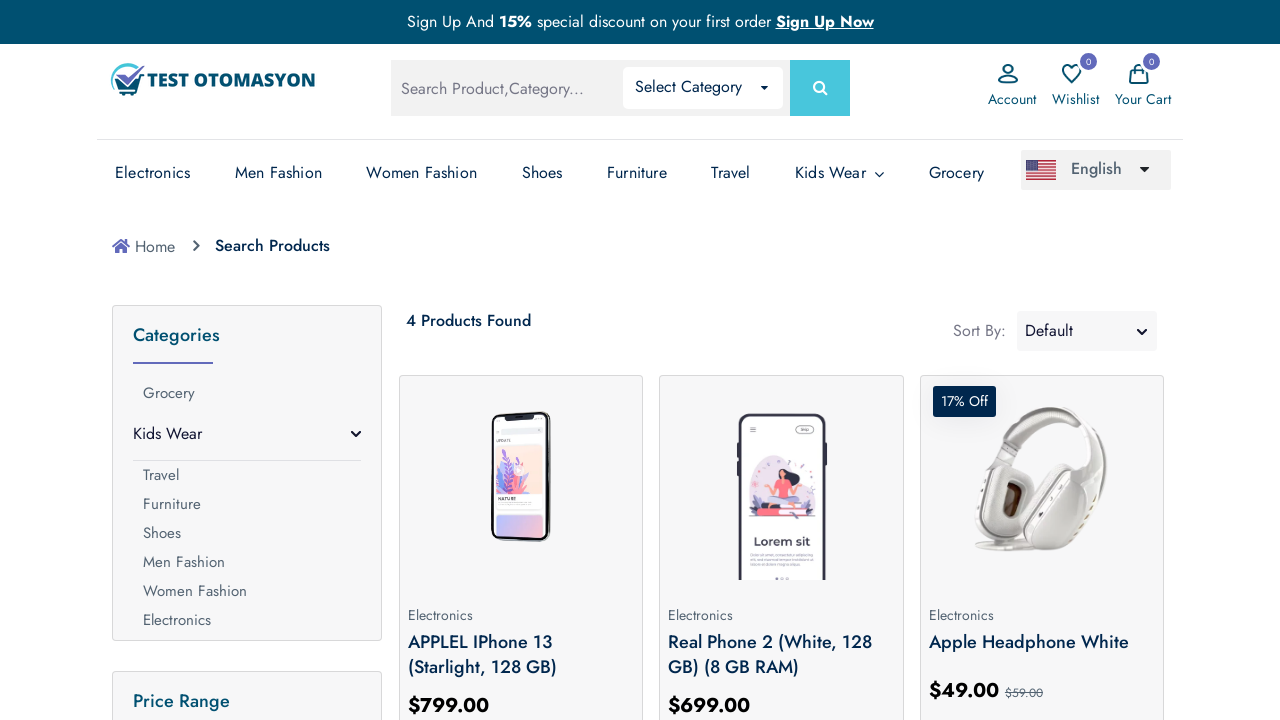

Verified that search results contain at least one product
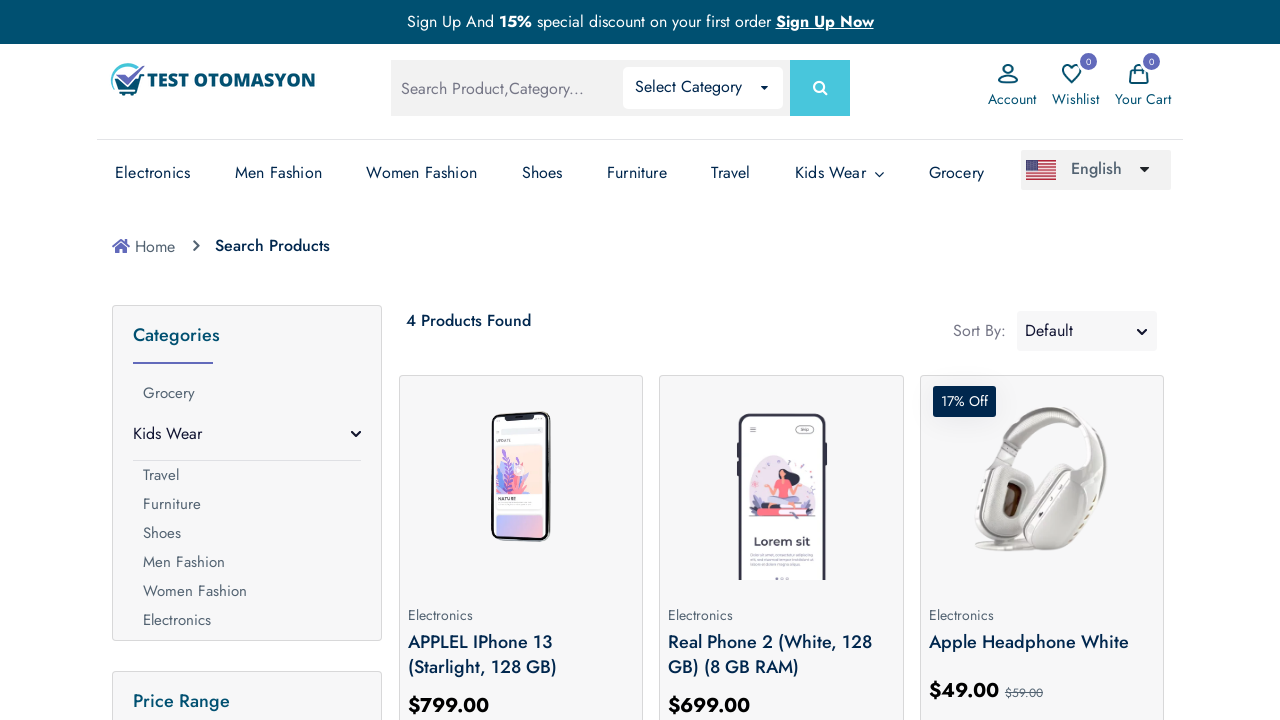

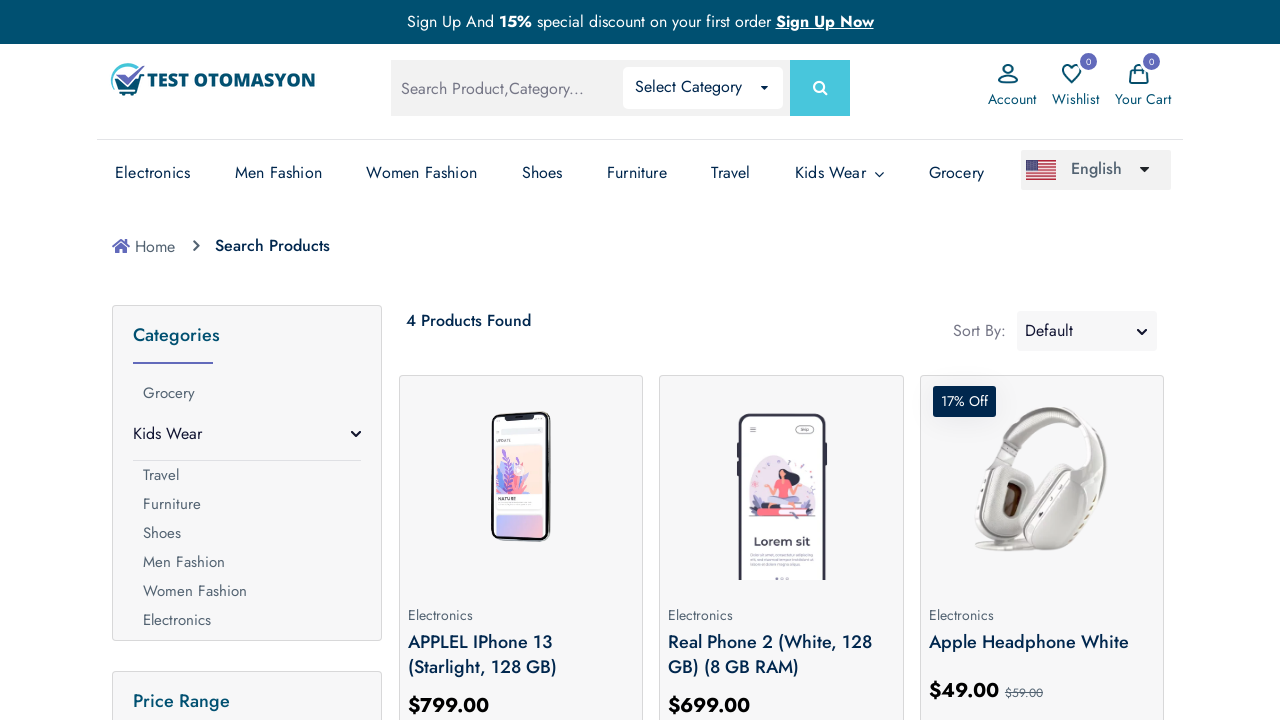